Tests dynamic checkbox controls by clicking Remove button to remove a checkbox, verifying removal message, then clicking Add button and verifying the checkbox is restored.

Starting URL: https://the-internet.herokuapp.com/dynamic_controls

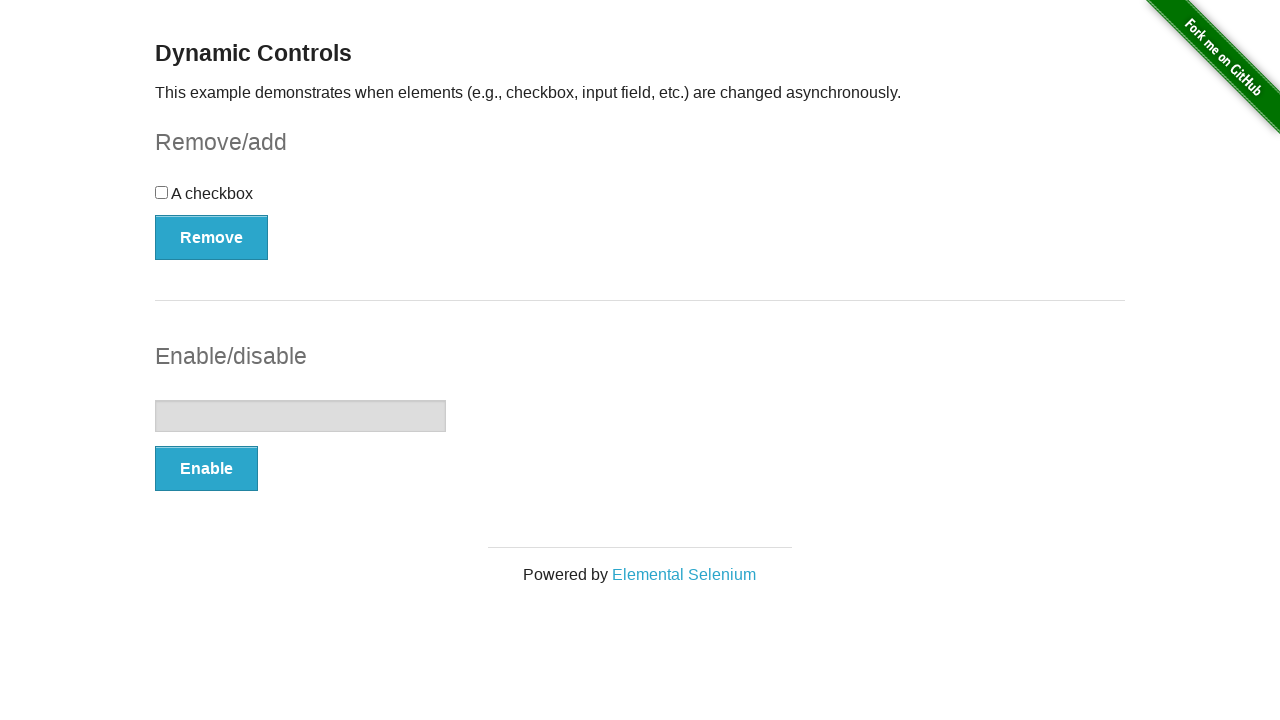

Clicked Remove button to remove checkbox at (212, 237) on xpath=//button[@onclick='swapCheckbox()']
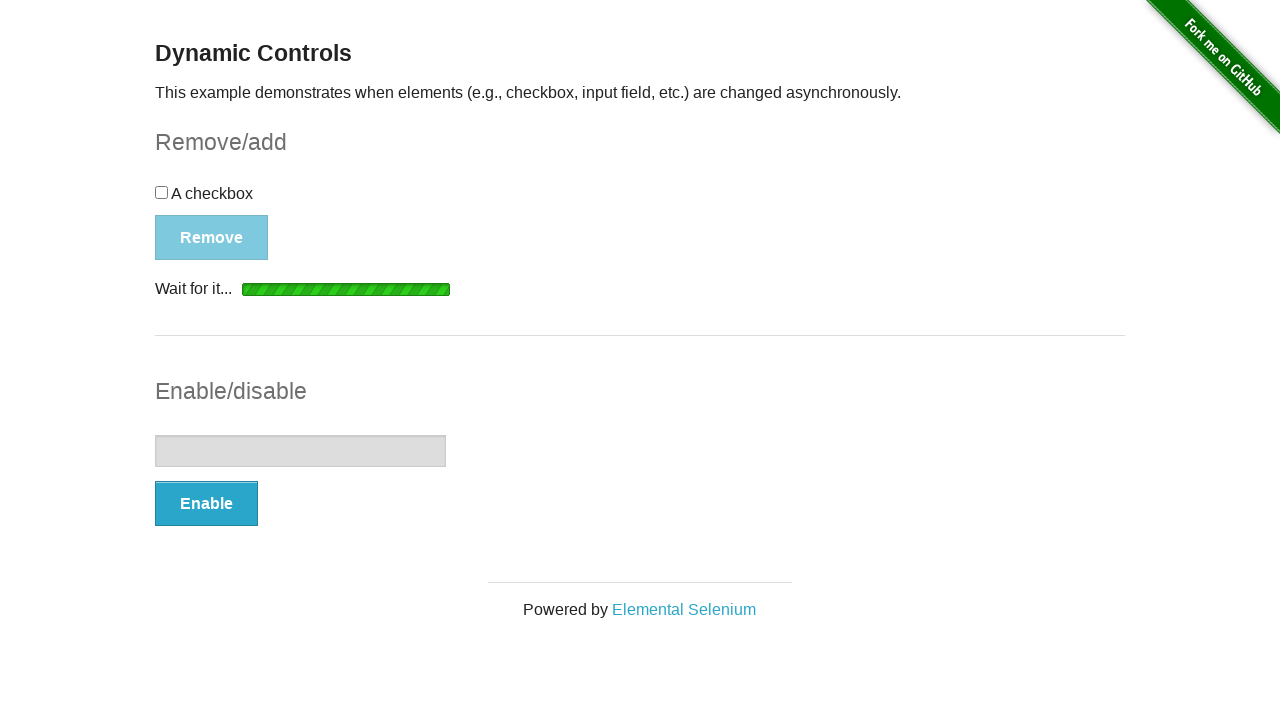

Waited for removal message to appear
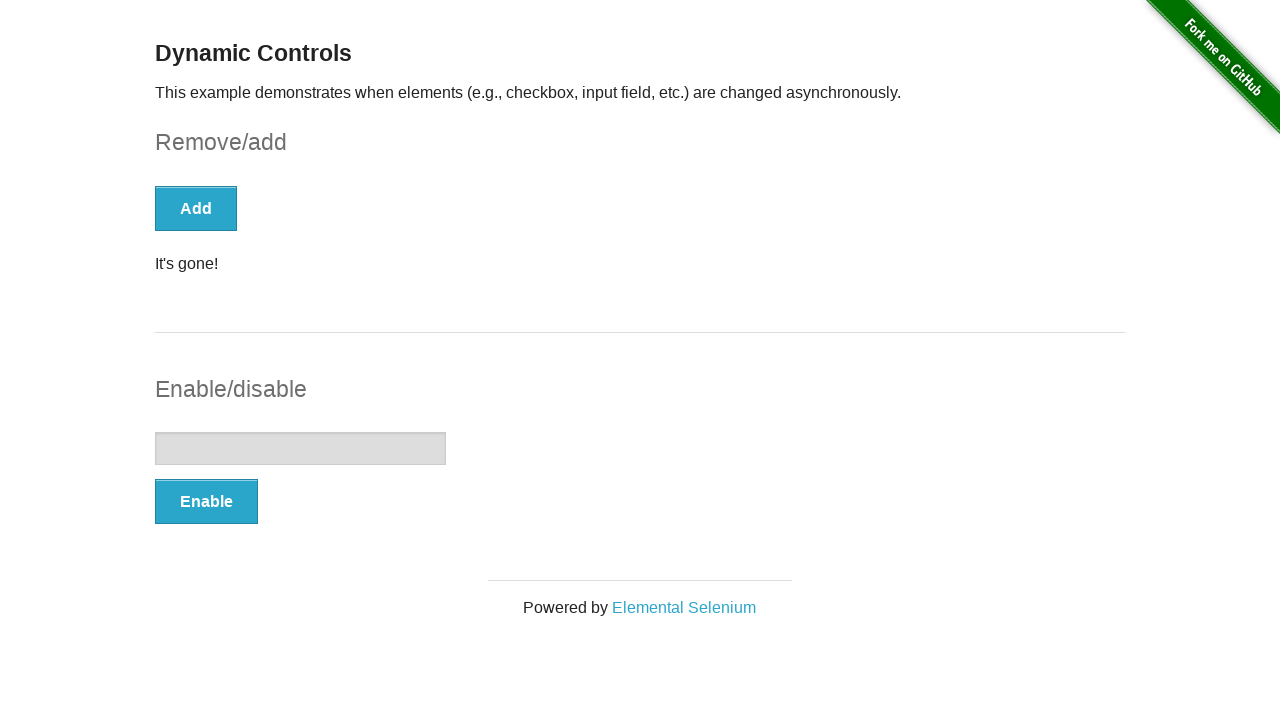

Verified removal message is visible
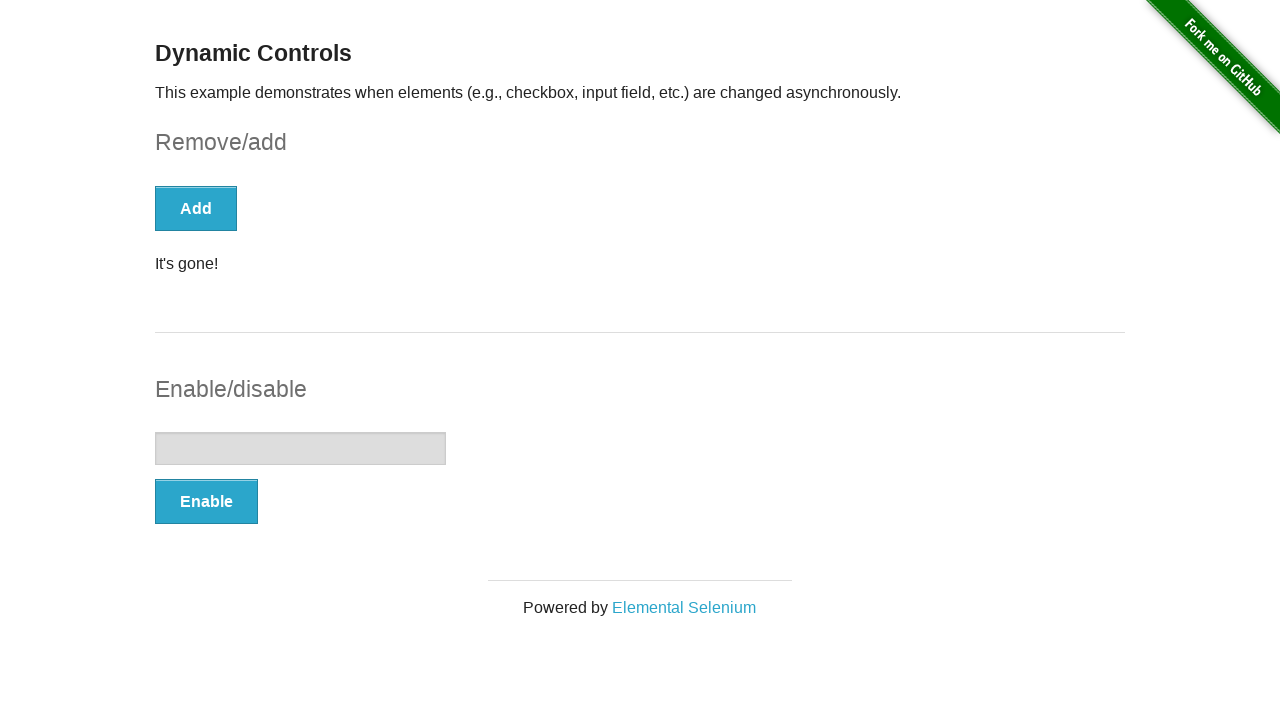

Verified message contains 'It's gone!' text
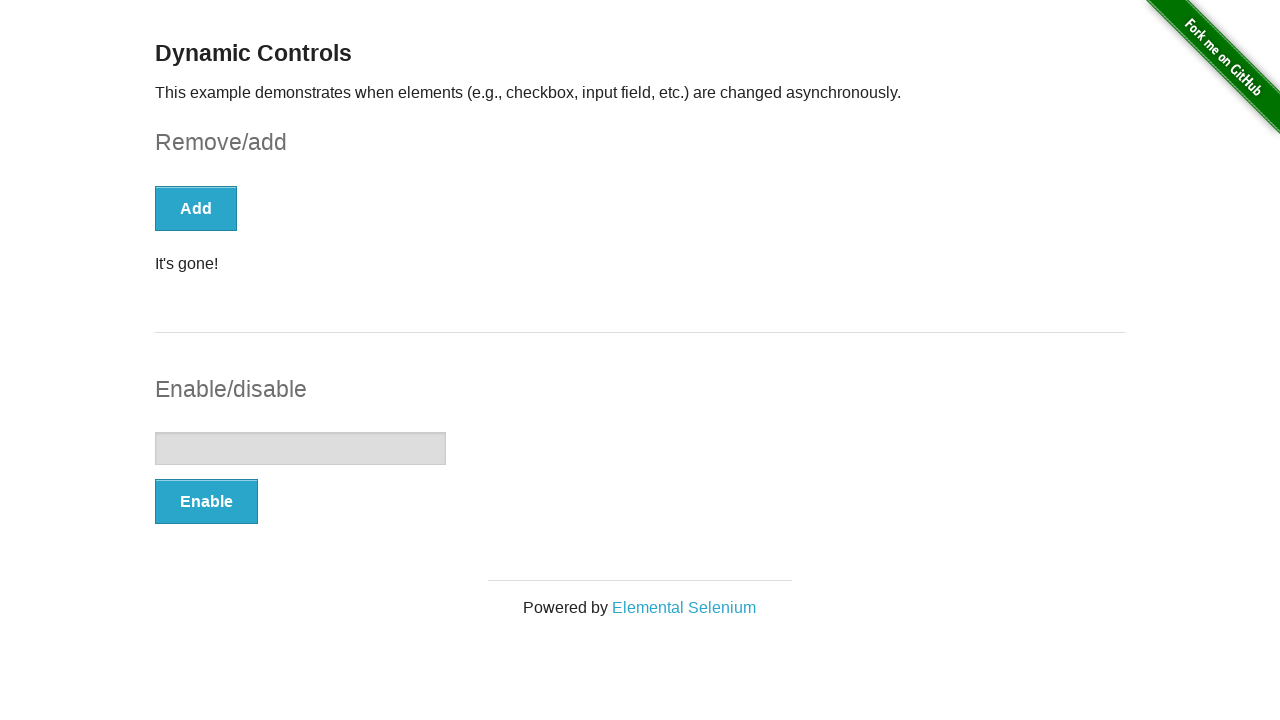

Clicked Add button to restore checkbox at (196, 208) on xpath=//button[text()='Add']
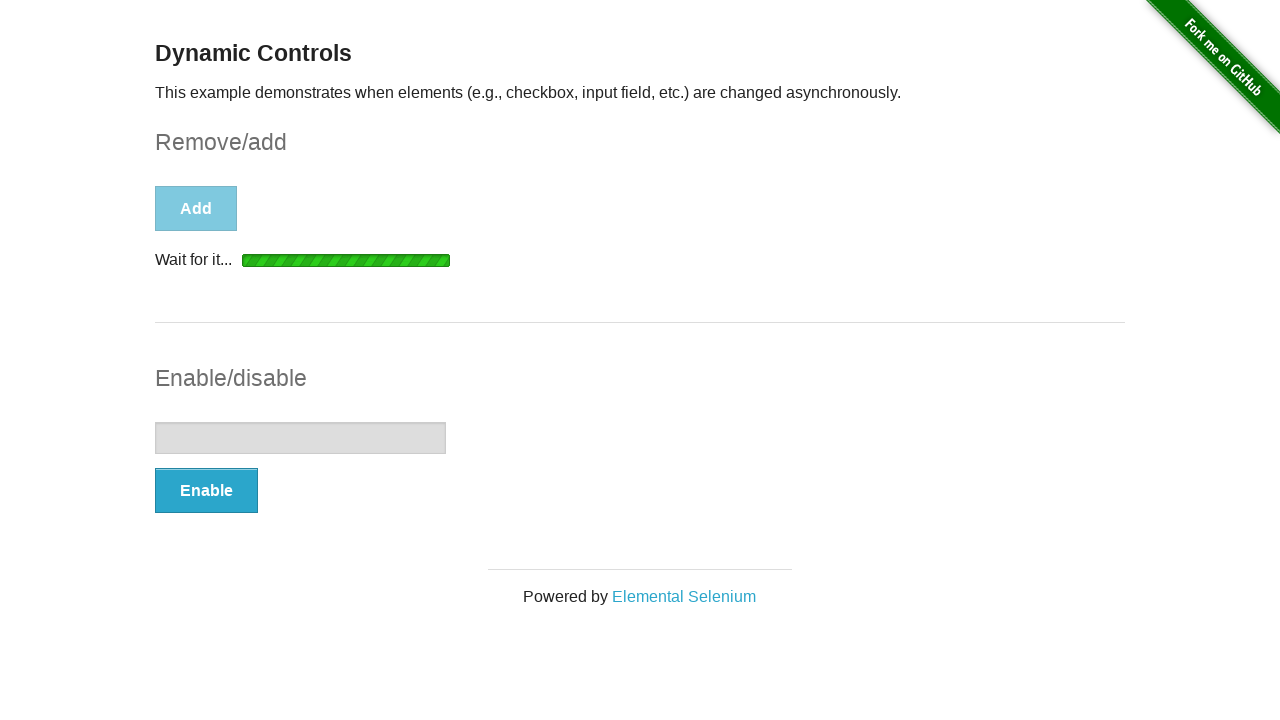

Waited for restoration message to appear
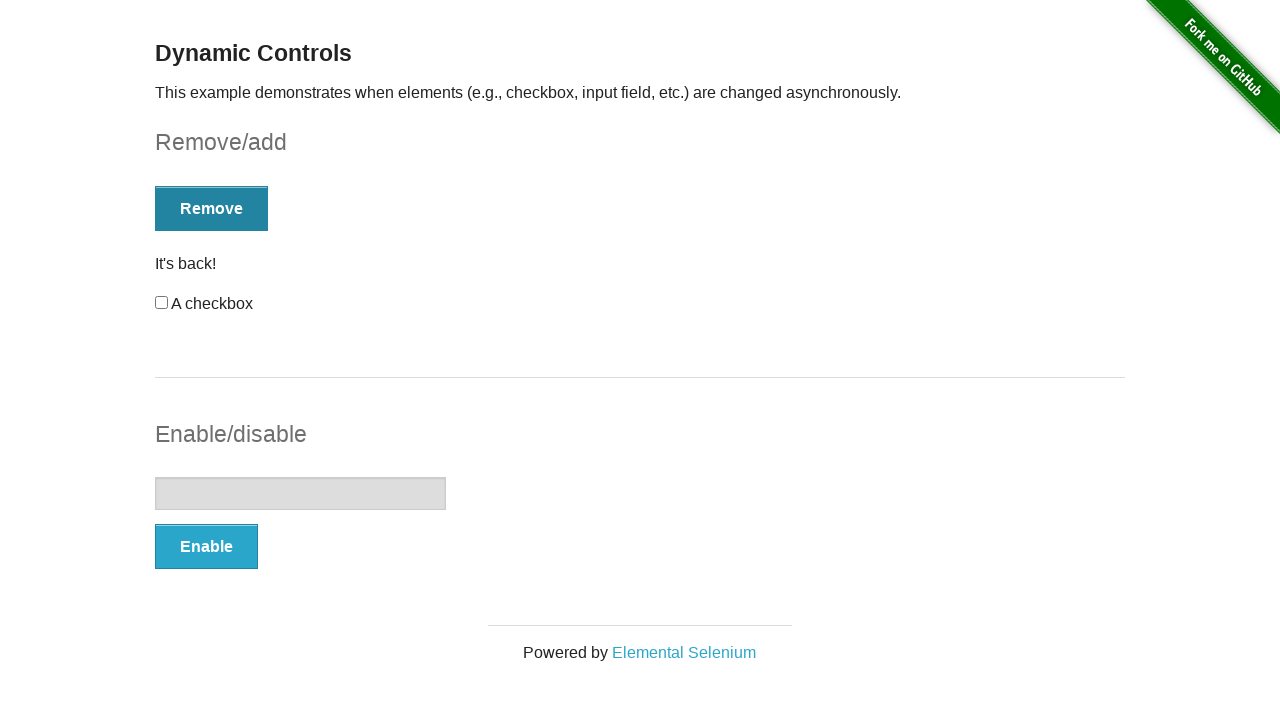

Verified restoration message is visible
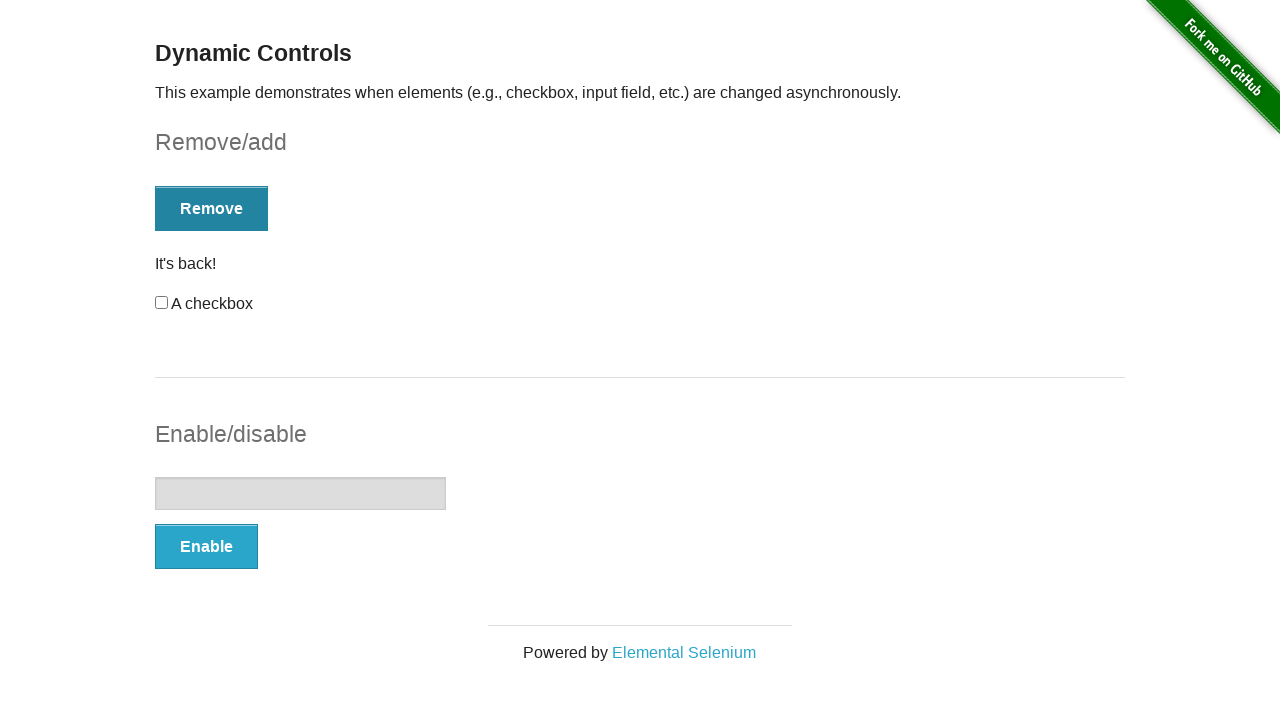

Verified message contains 'It's back!' text
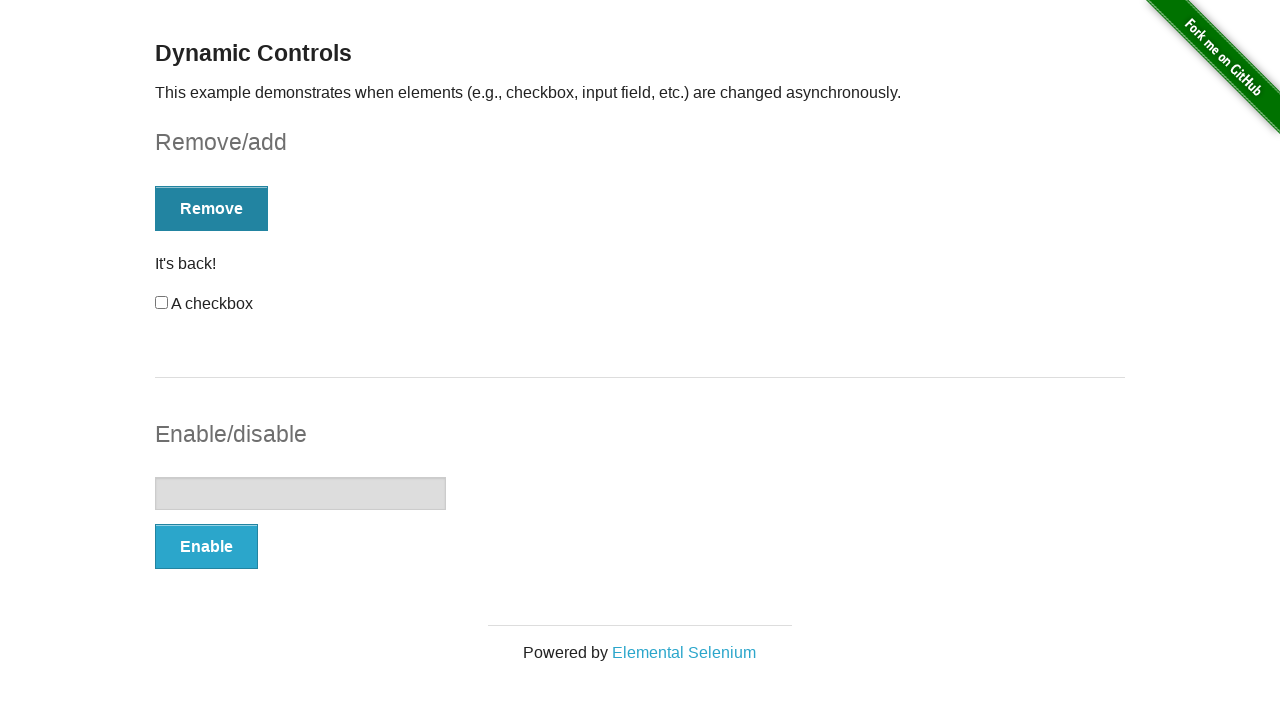

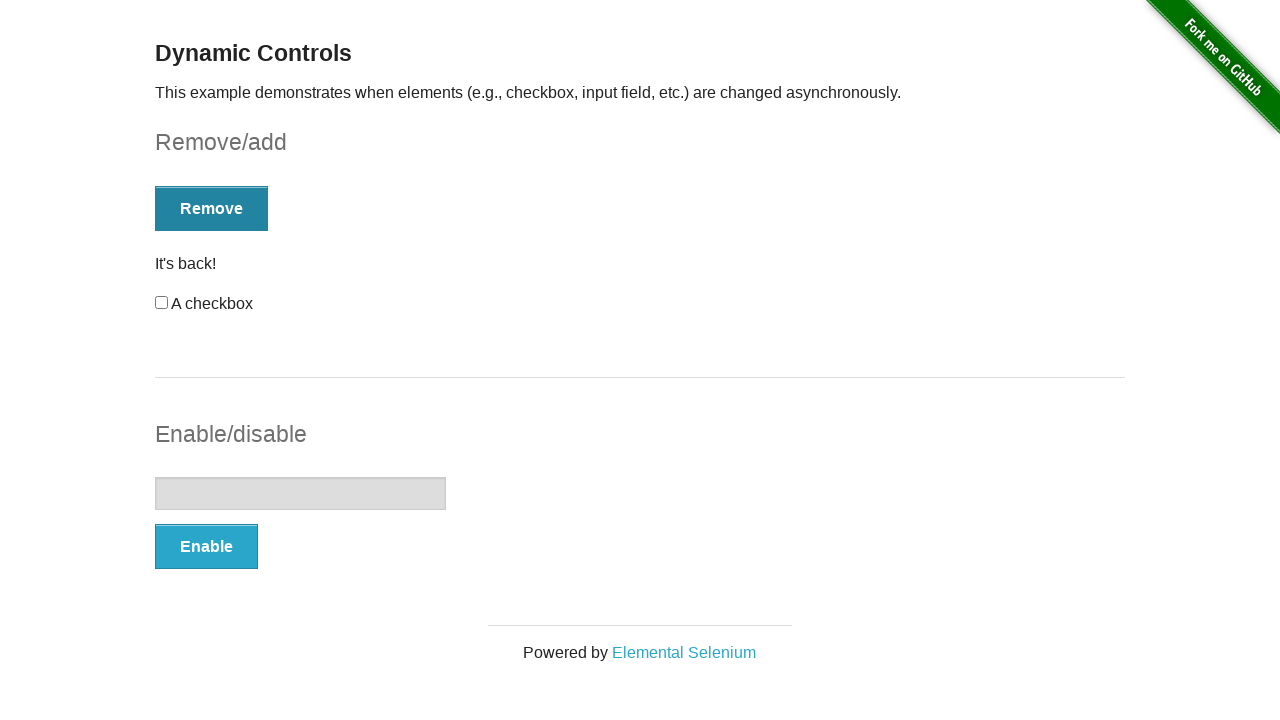